Tests clicking the Register button on a registration page using role-based selector

Starting URL: https://material.playwrightvn.com/01-xpath-register-page.html

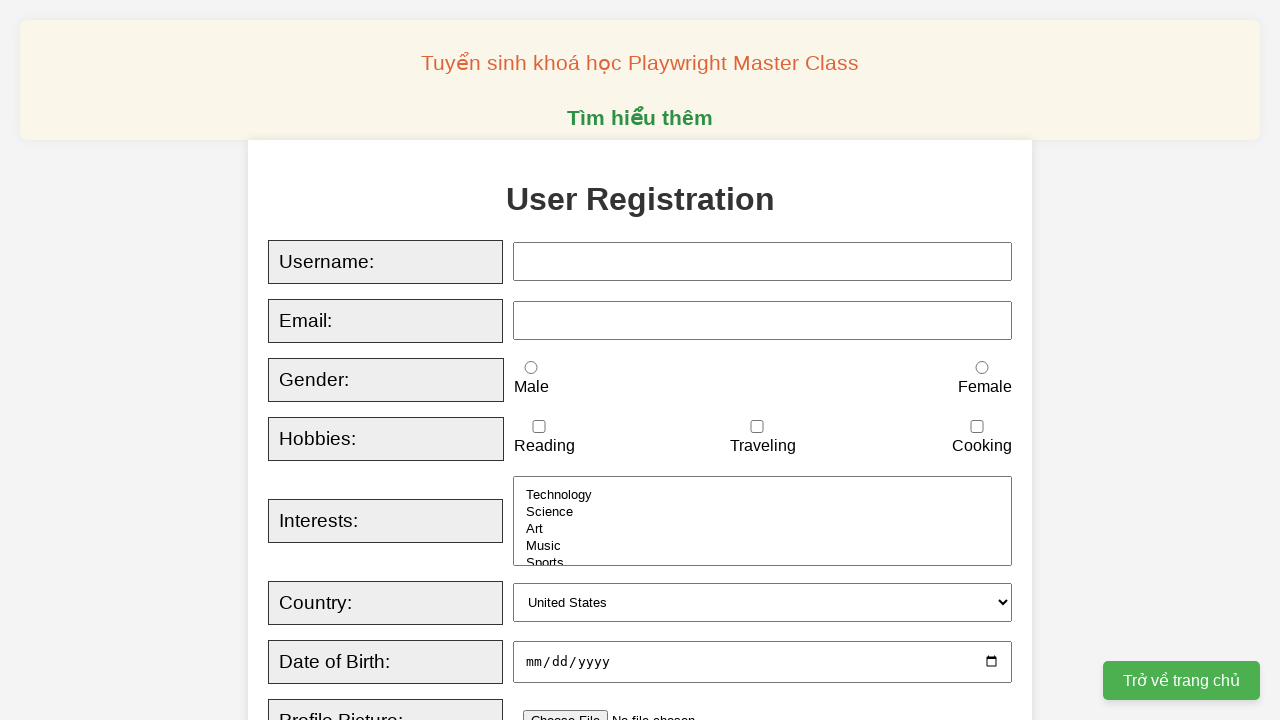

Clicked Register button using role-based selector at (528, 360) on internal:role=button[name="Register"i]
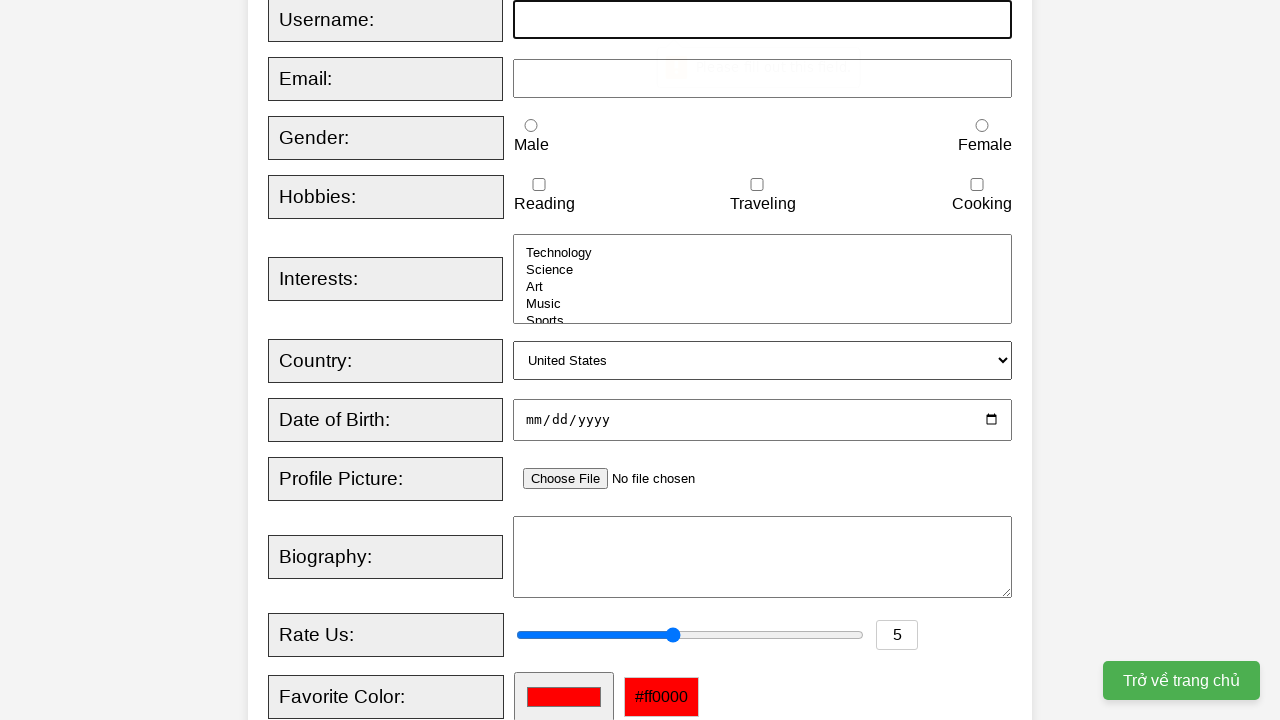

Waited 3 seconds for action to complete
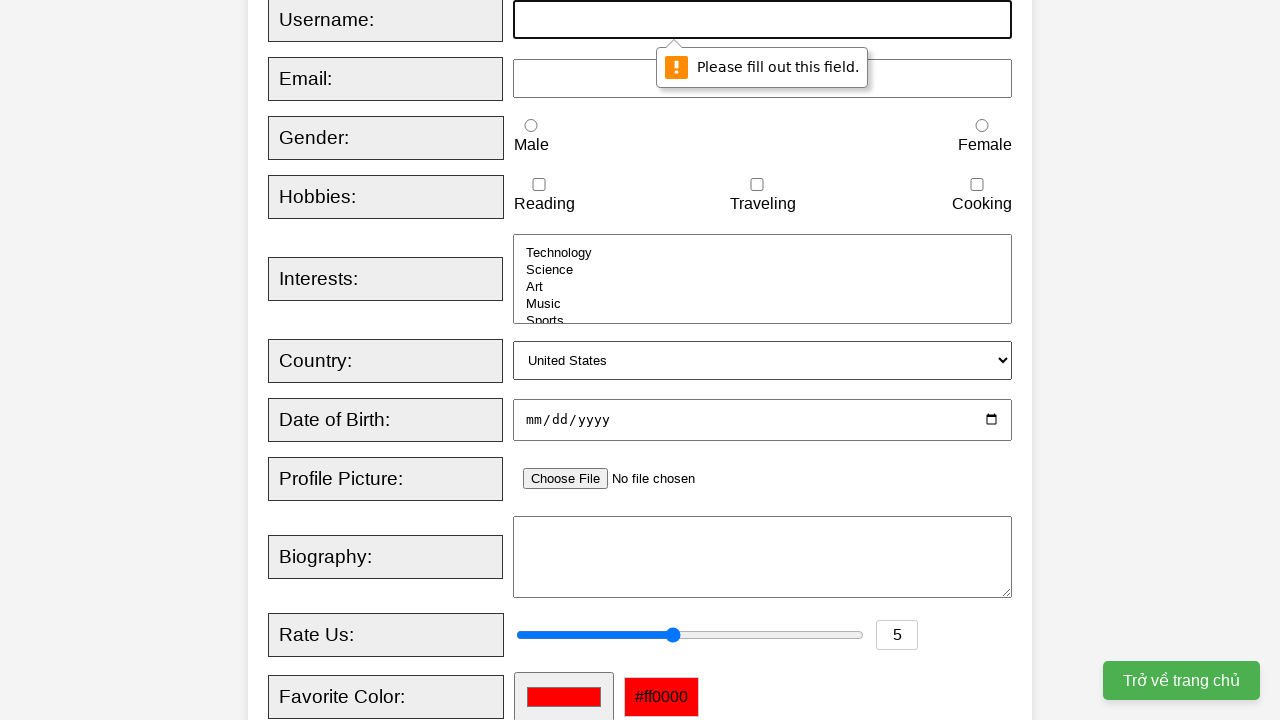

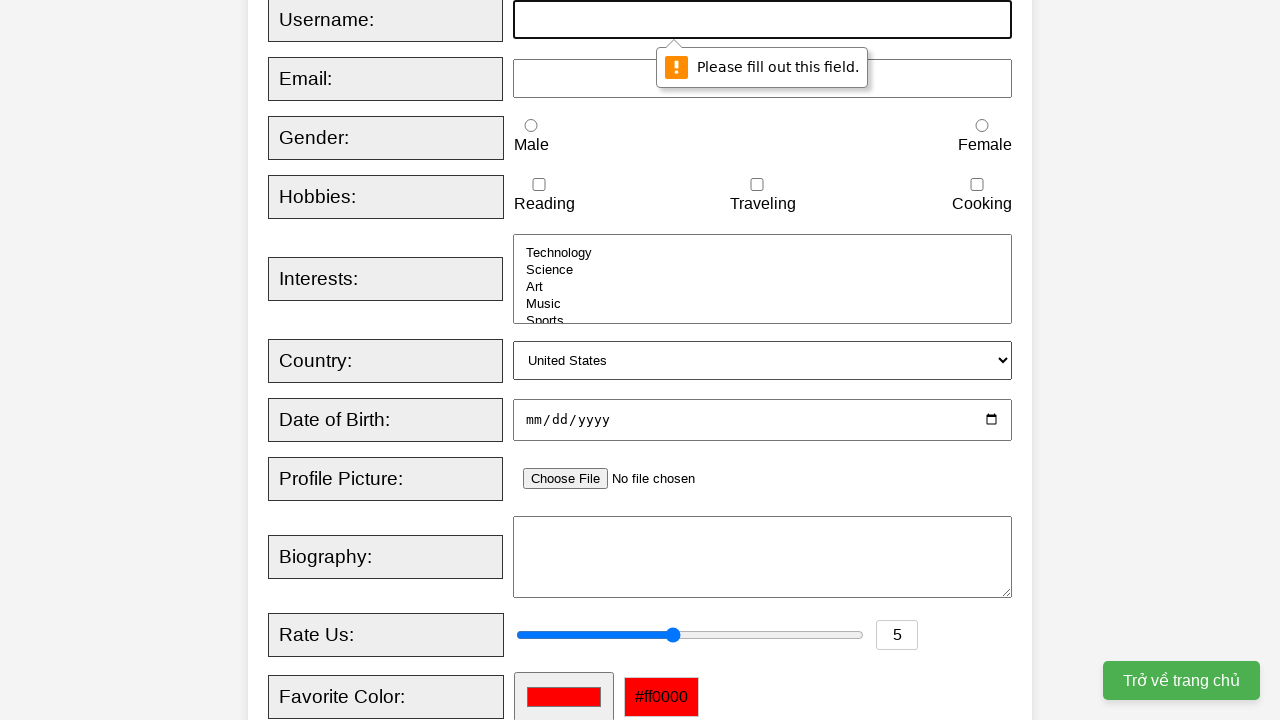